Navigates to the demo store website and clicks on the login button to open the login modal

Starting URL: https://www.demoblaze.com/

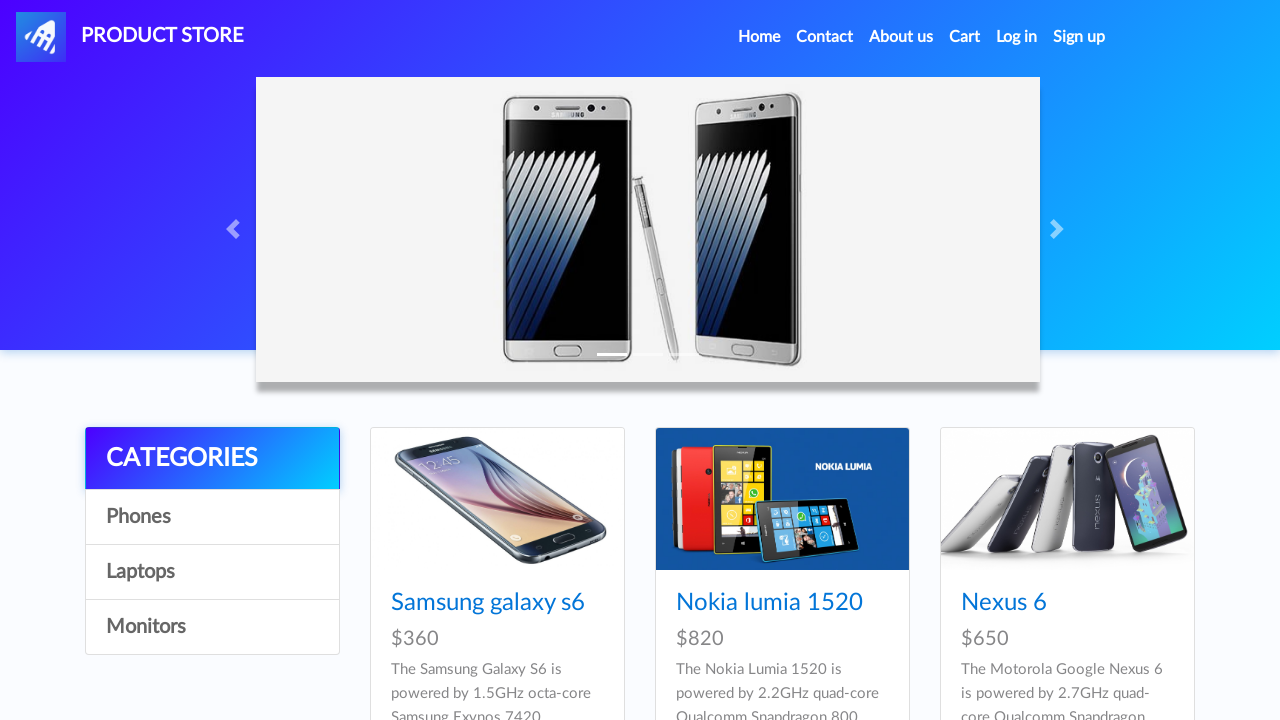

Navigated to demo store website at https://www.demoblaze.com/
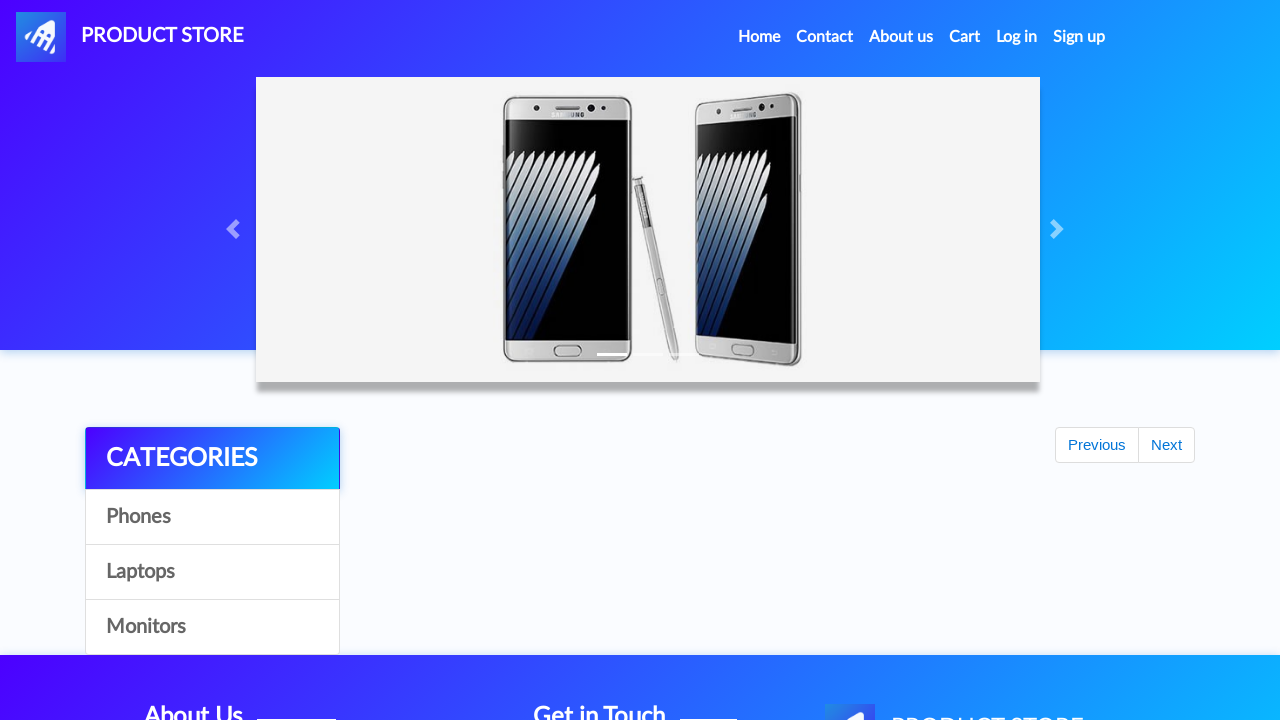

Clicked login button to open login modal at (1017, 37) on #login2
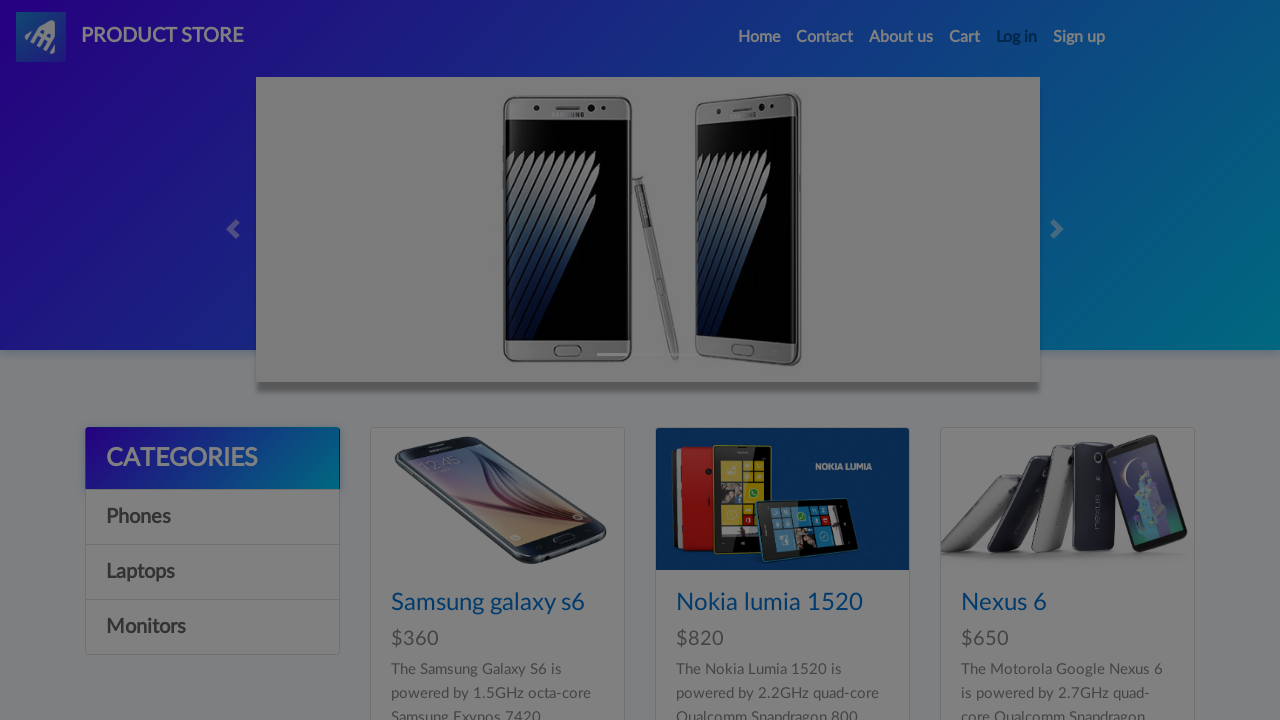

Login modal appeared and is now visible
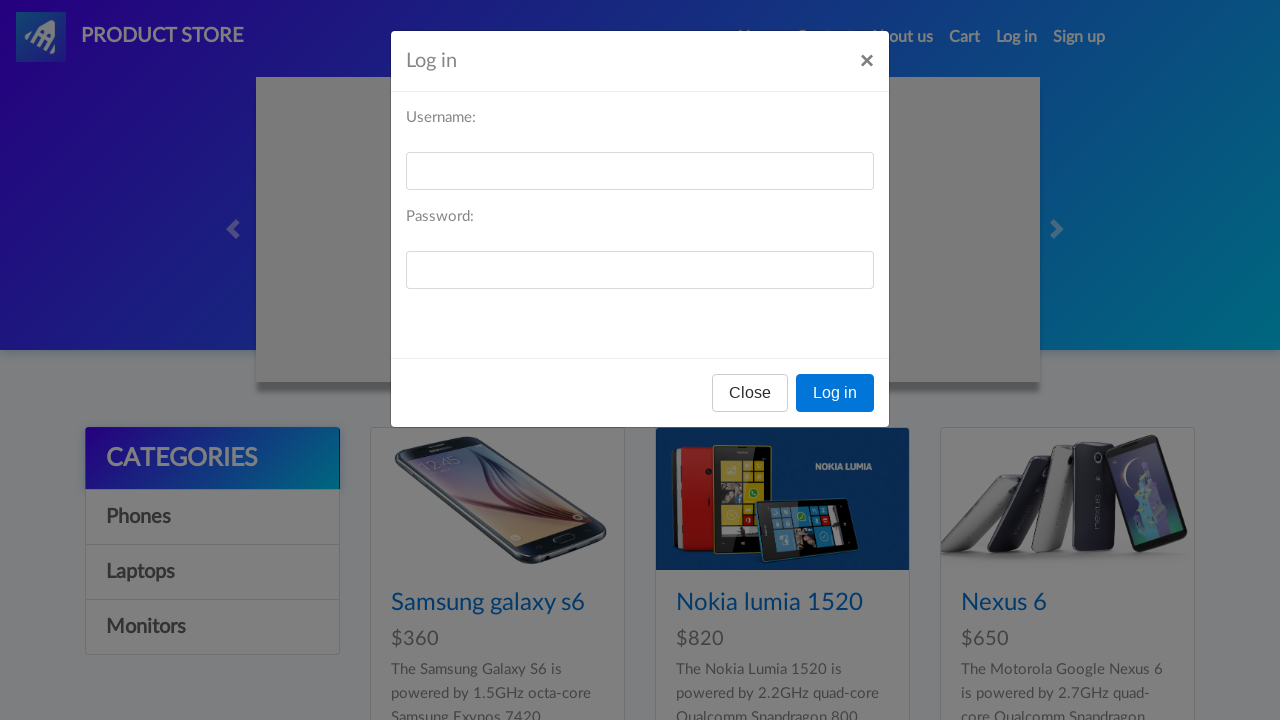

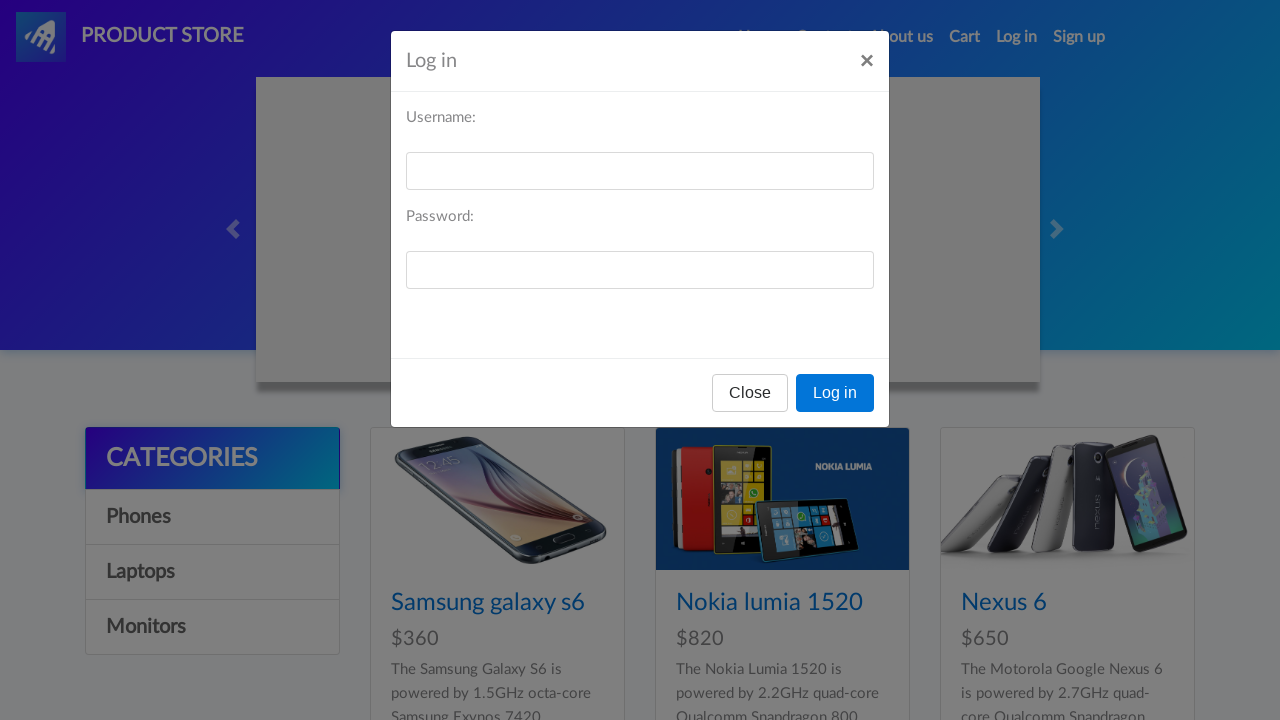